Tests that entering a number too small (25) displays an error message "Number is too small"

Starting URL: https://kristinek.github.io/site/tasks/enter_a_number

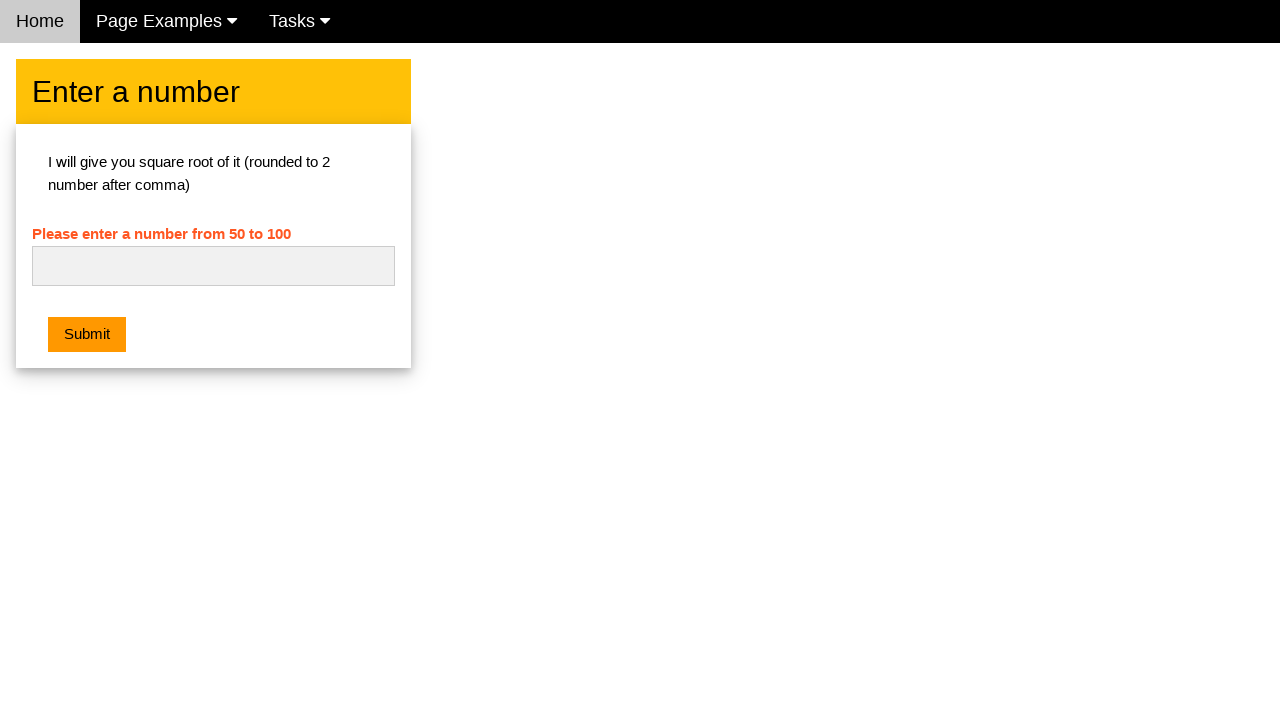

Navigated to number entry test page
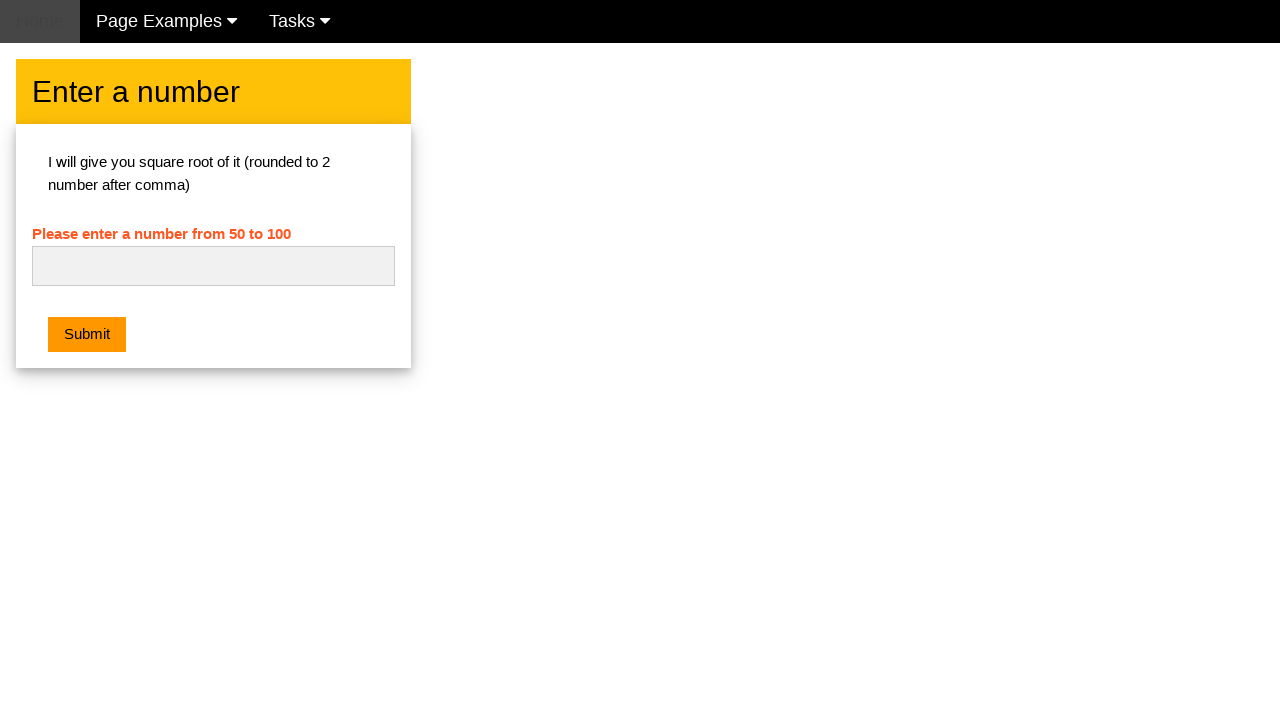

Cleared the number input field on #numb
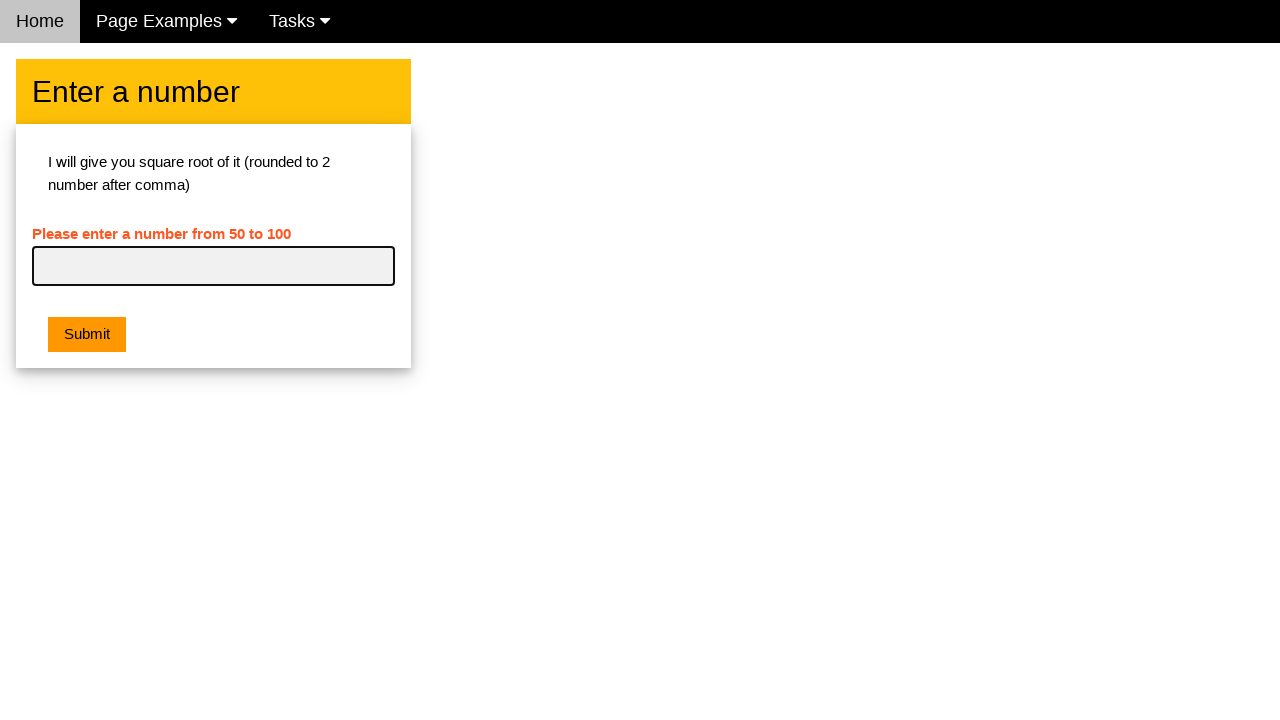

Entered number 25 (too small) in the input field on #numb
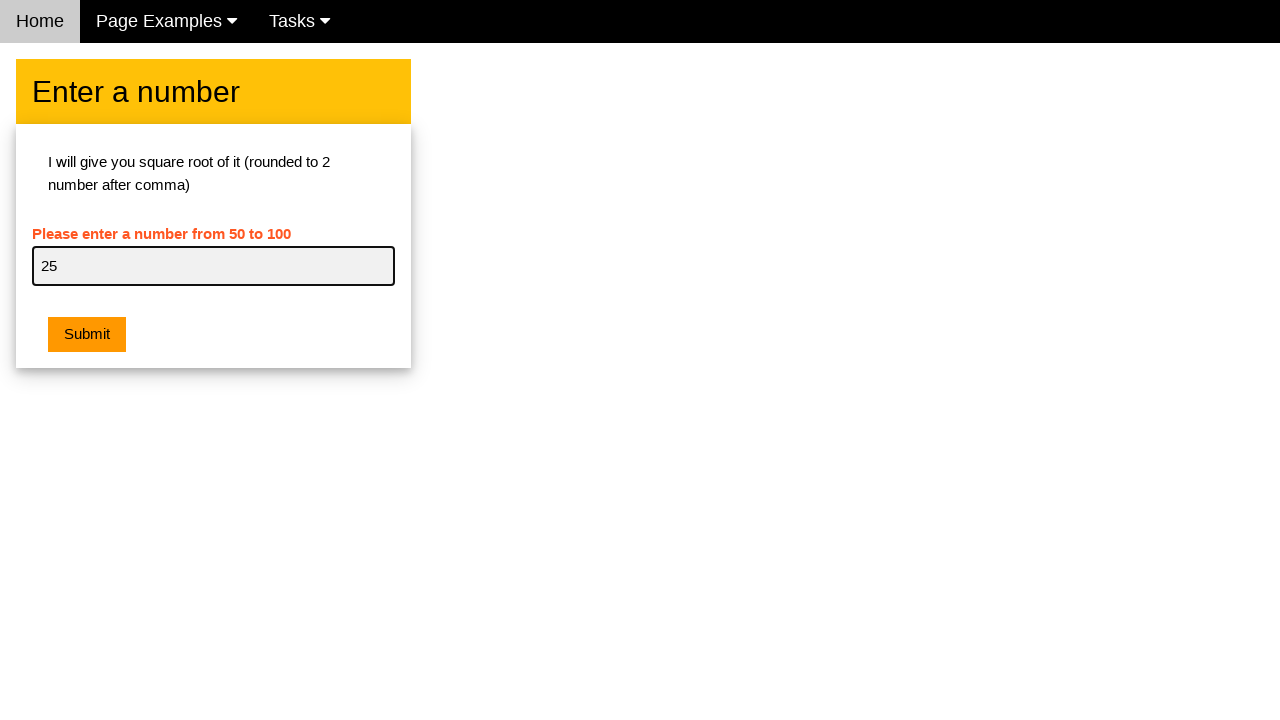

Clicked the Result button to submit the form at (87, 335) on .w3-orange
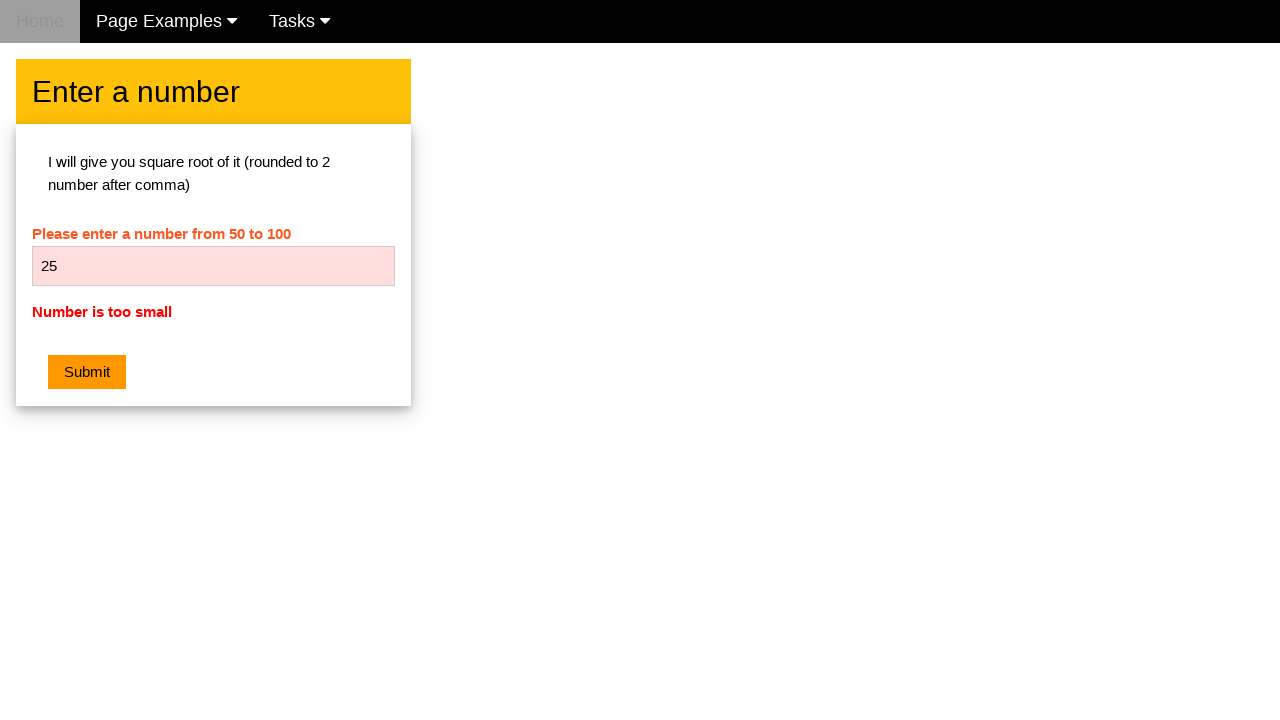

Error message element appeared on page
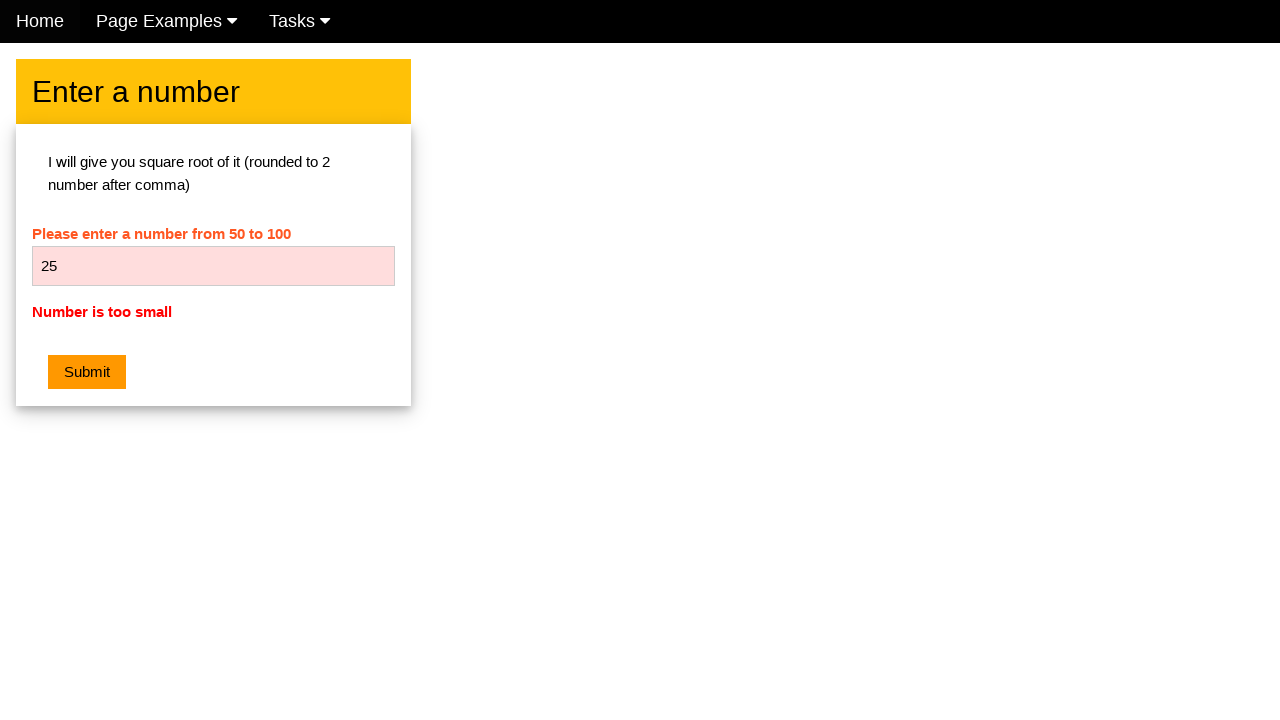

Retrieved error message text content
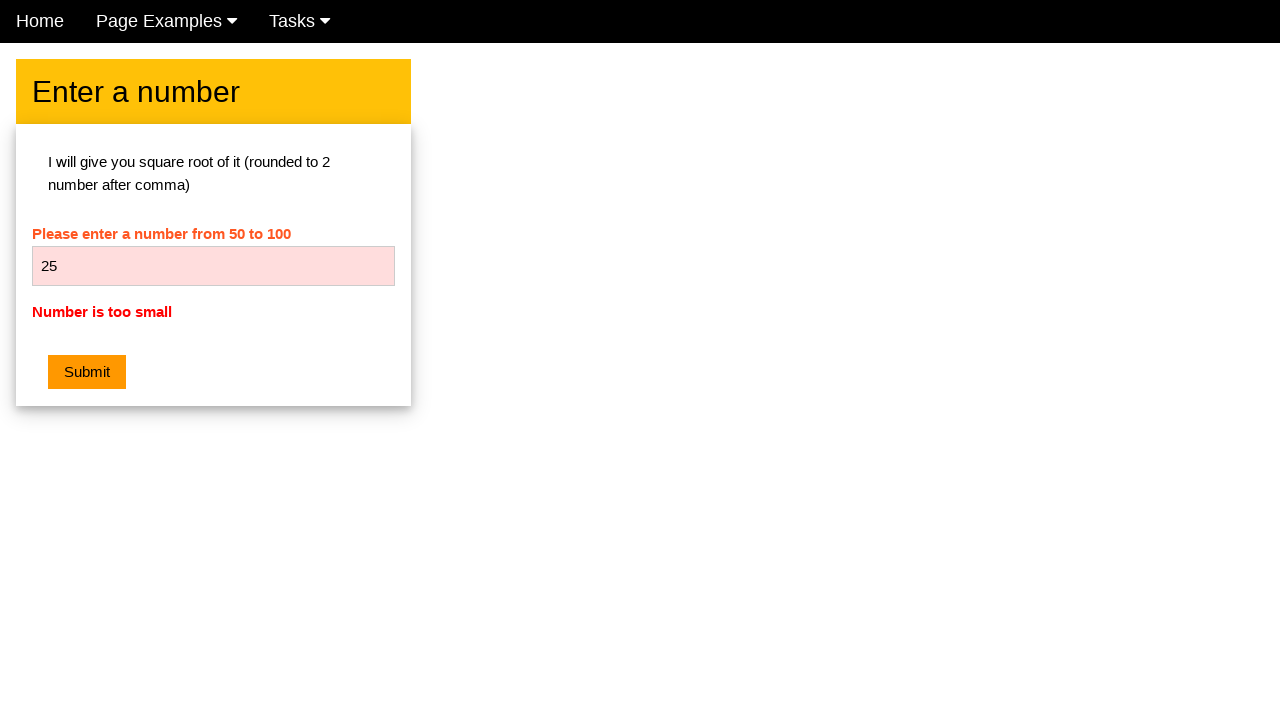

Verified error message equals 'Number is too small'
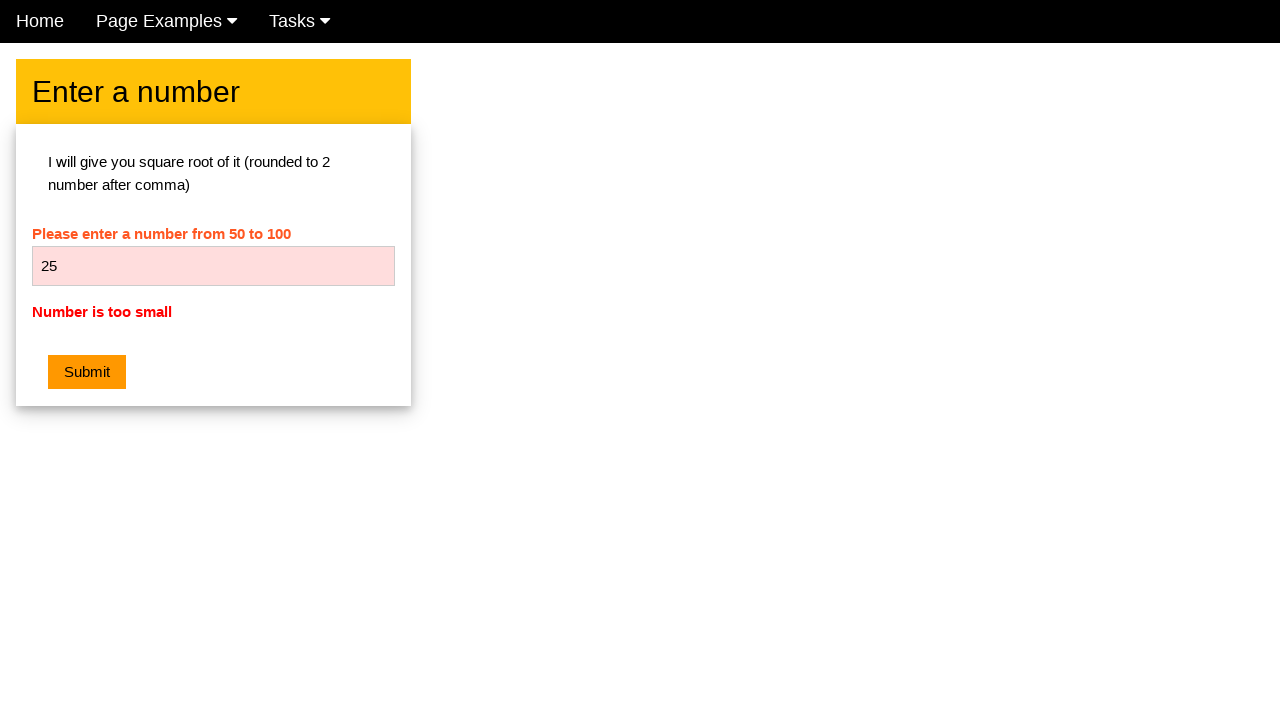

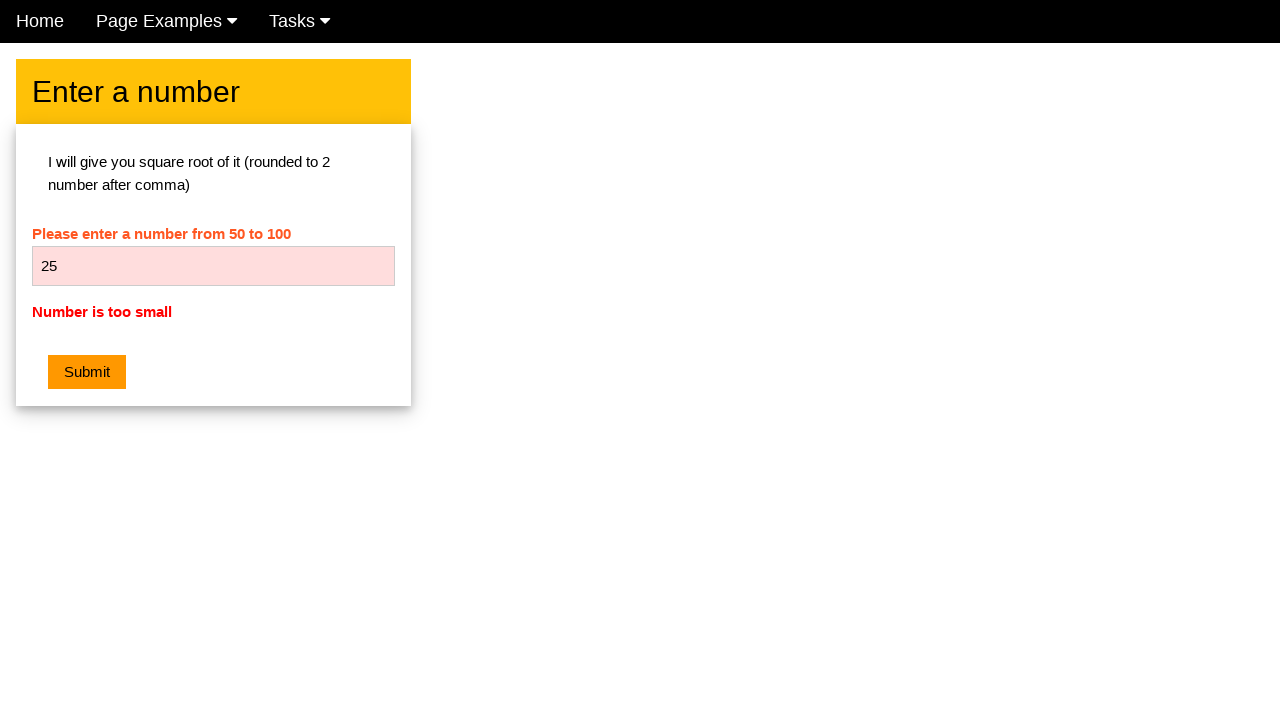